Tests a math challenge form by reading two numbers, calculating their sum, selecting the result from a dropdown, and submitting the form

Starting URL: http://suninjuly.github.io/selects1.html

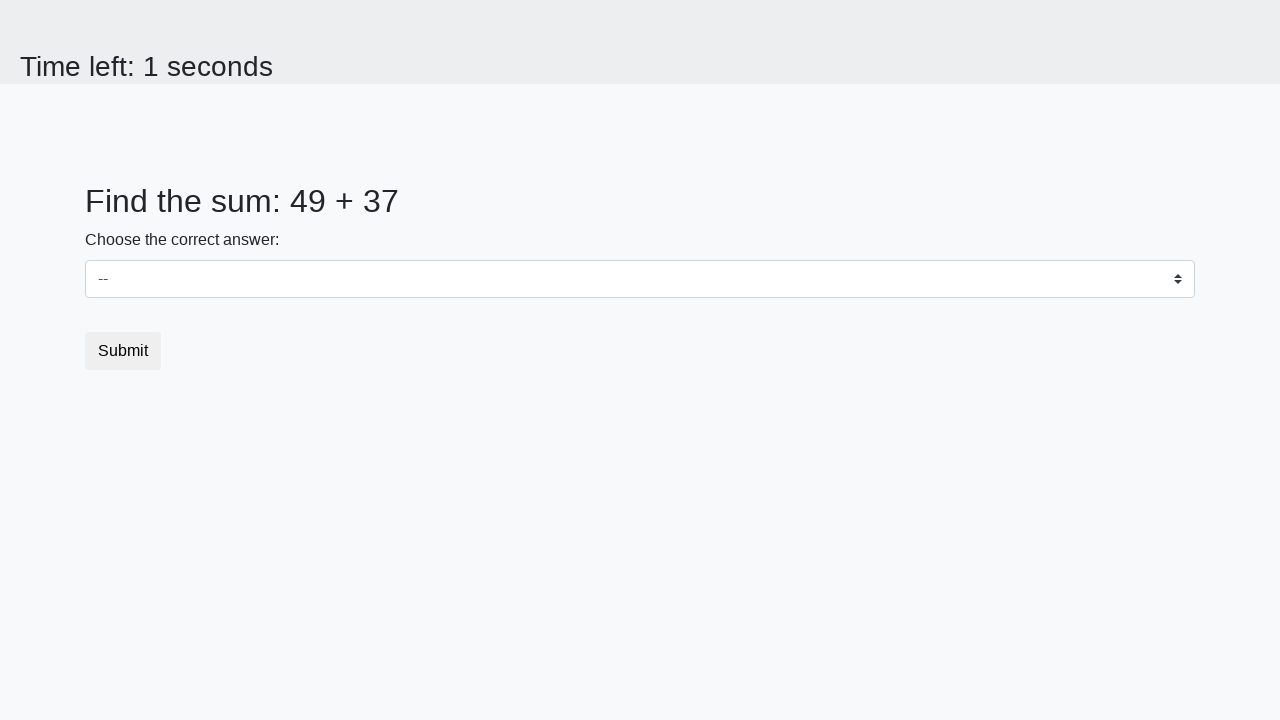

Retrieved first number from #num1 element
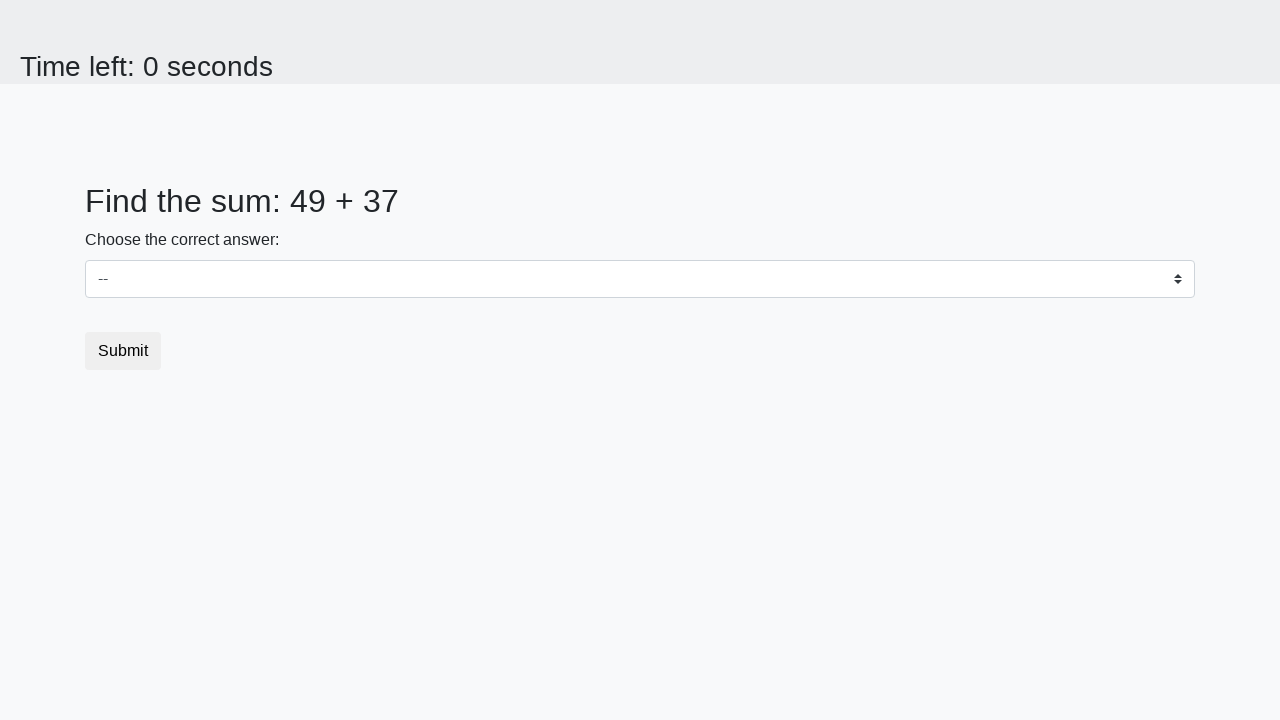

Retrieved second number from #num2 element
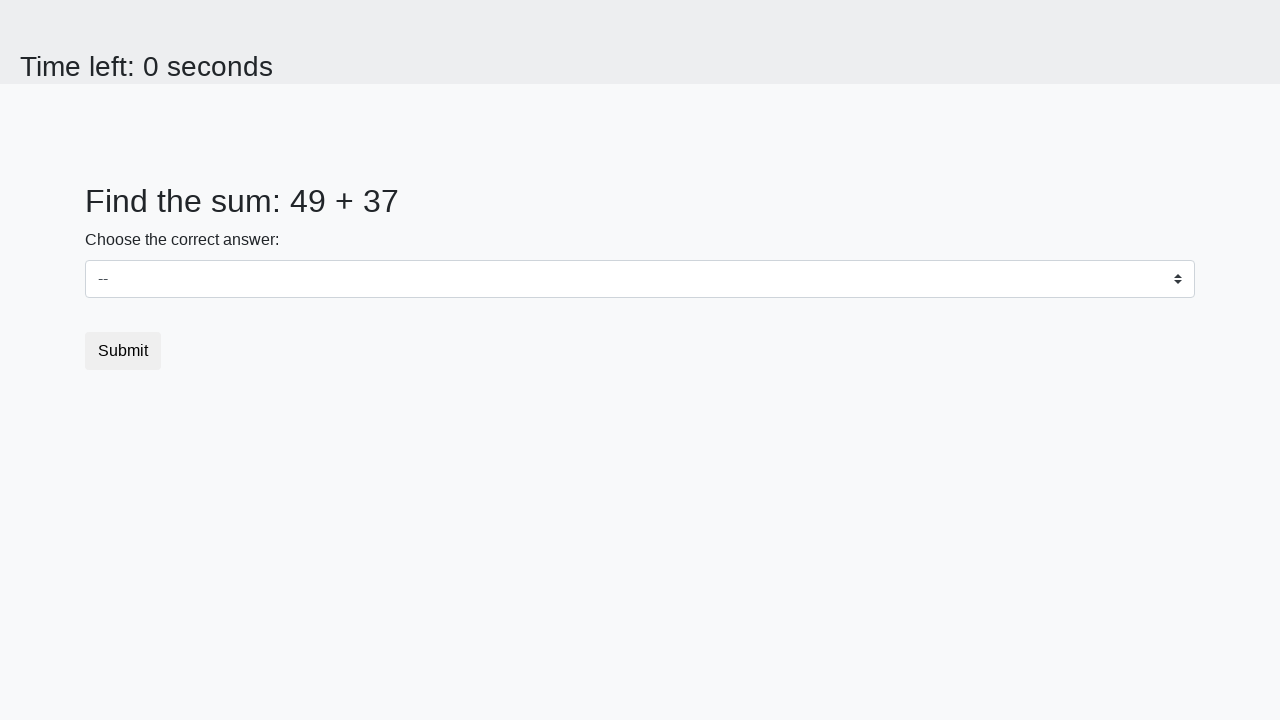

Calculated sum: 49 + 37 = 86
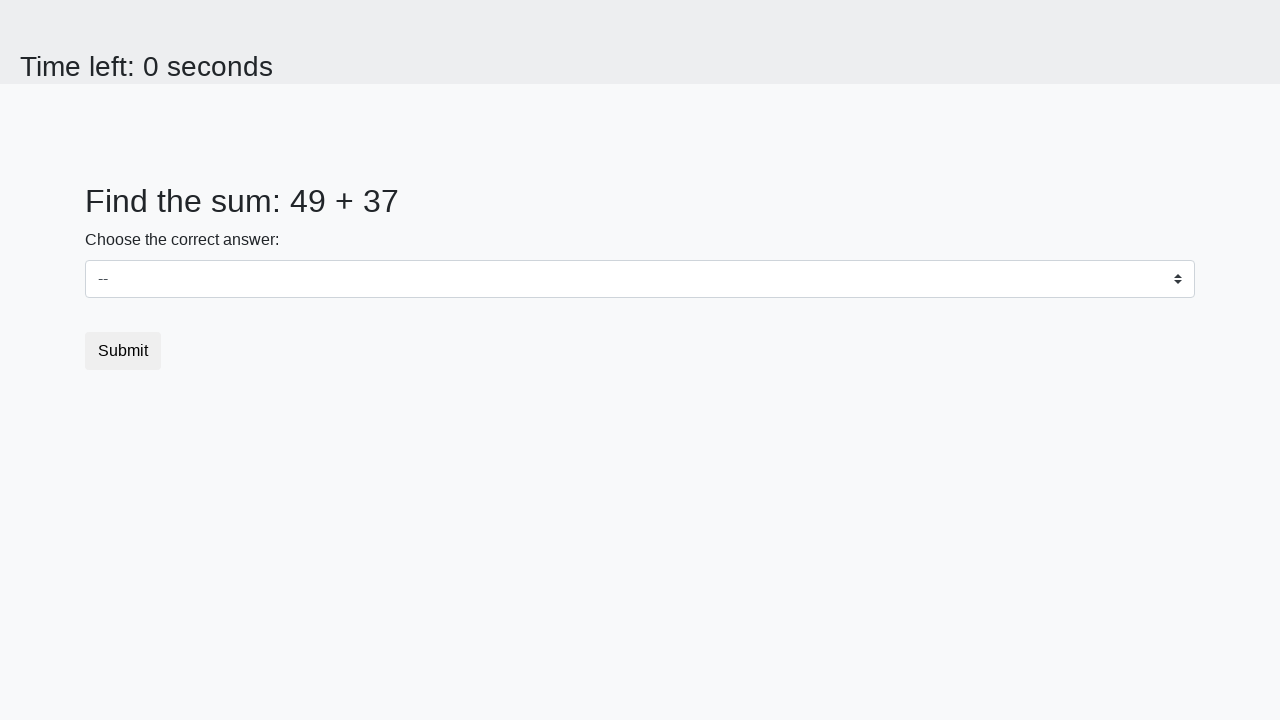

Selected calculated sum (86) from dropdown on select
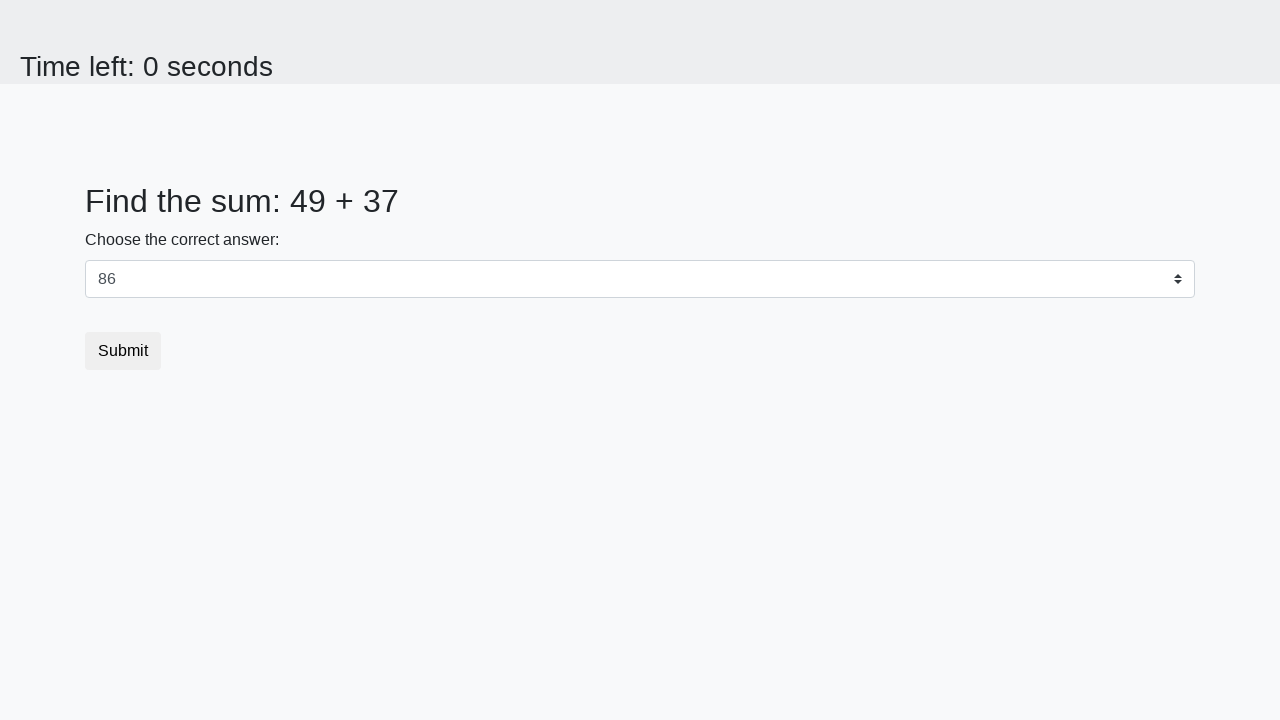

Clicked submit button to submit the form at (123, 351) on .btn.btn-default
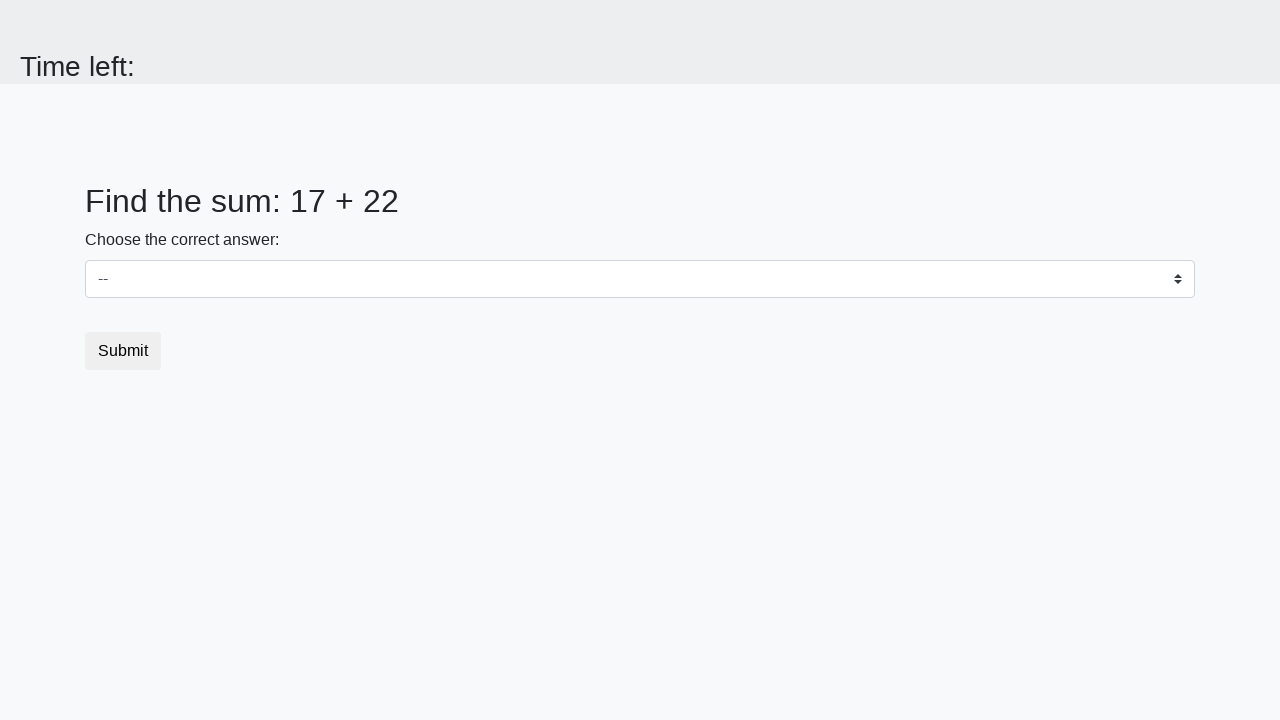

Waited for result to load (1000ms timeout)
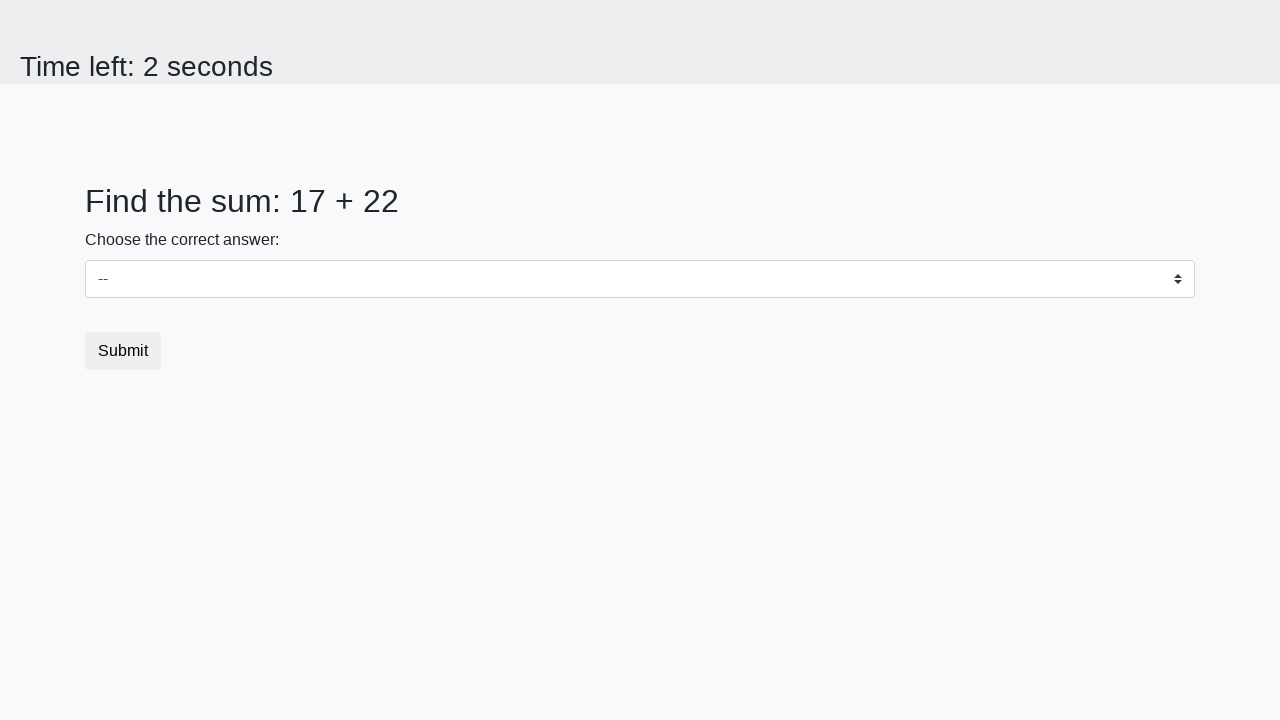

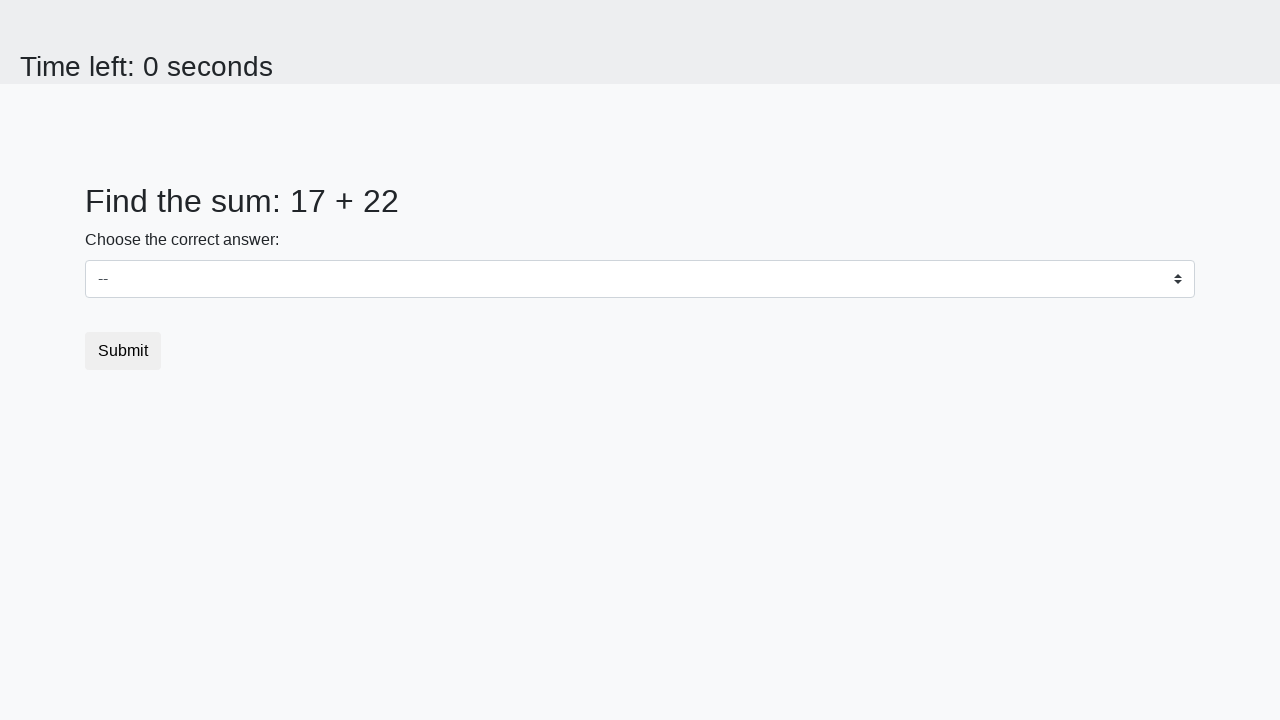